Navigates to Virginia DOT traffic information site, accesses the traffic tables section, searches for incidents, and downloads incident data

Starting URL: https://511.vdot.virginia.gov/

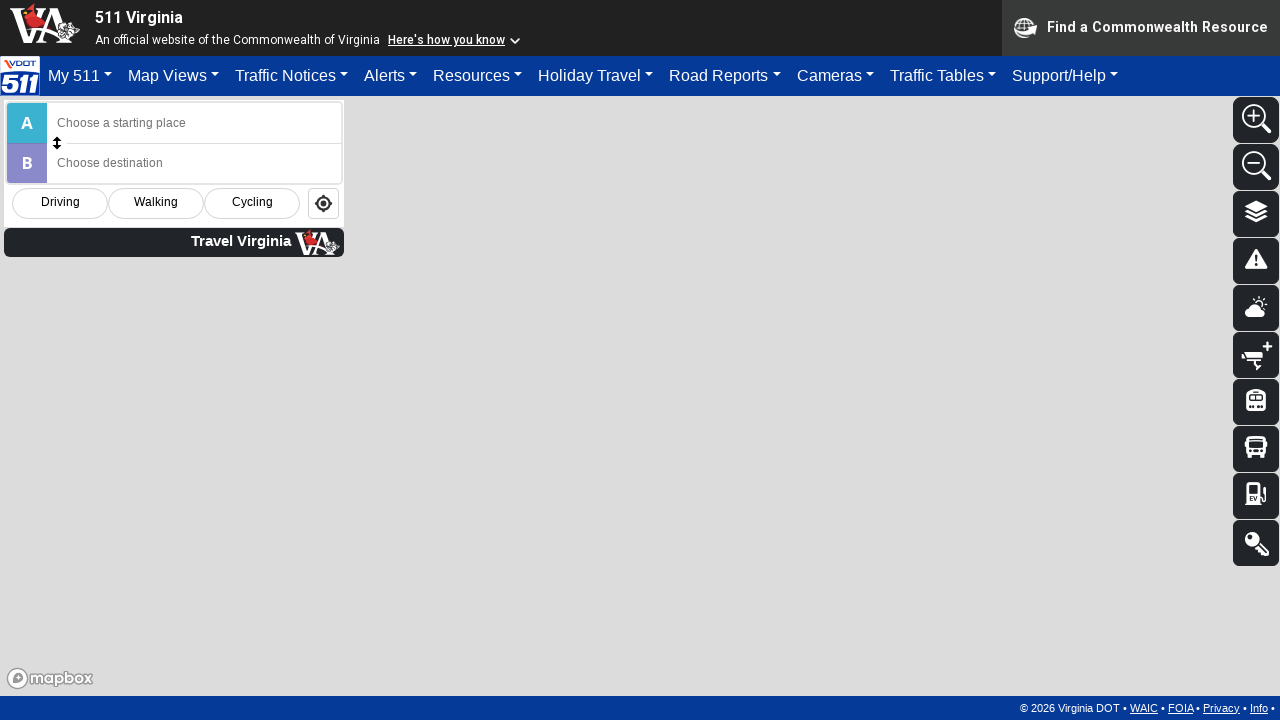

Clicked on traffic tables tab at (943, 76) on #trafficTables
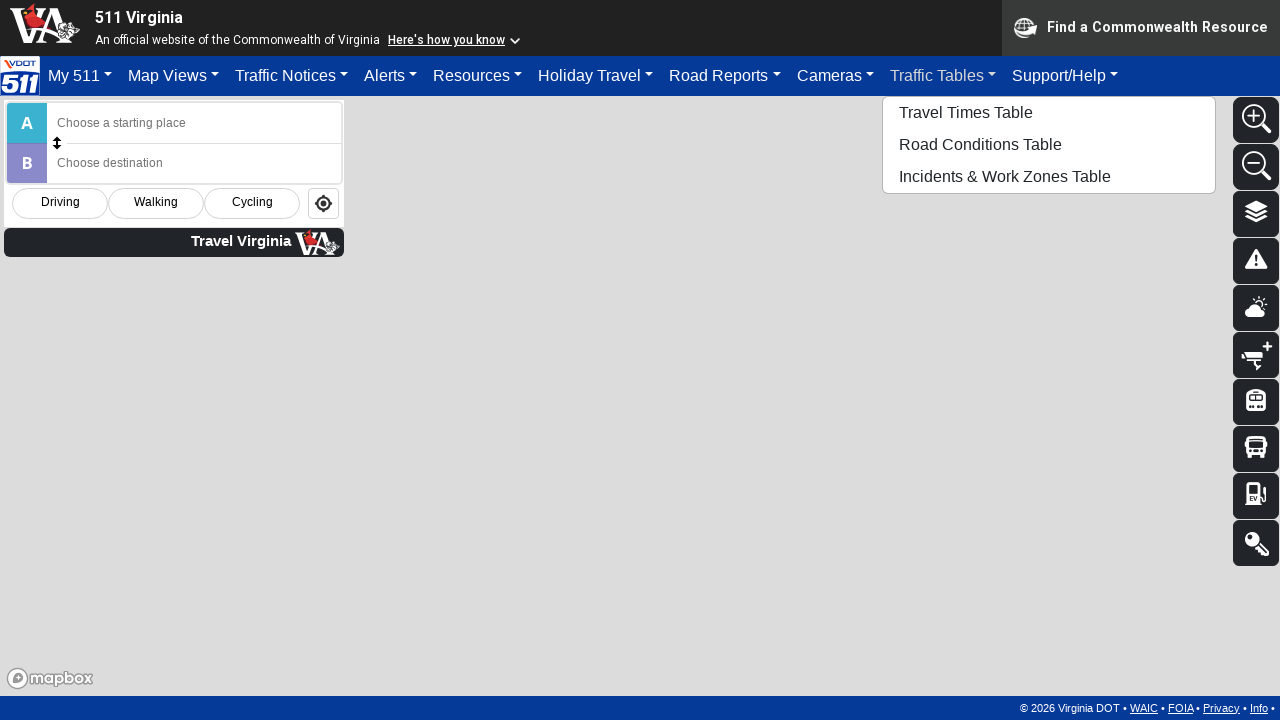

Clicked on incidents option at (1049, 176) on #tblIncd
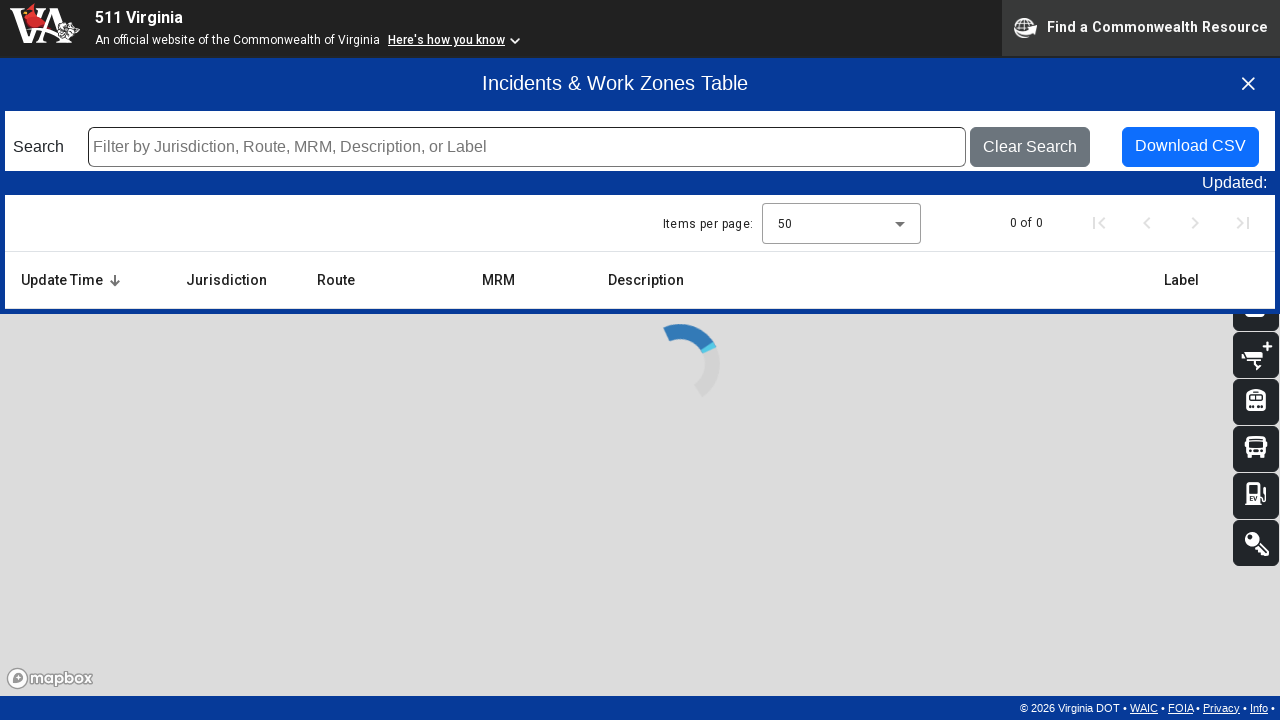

Filled incident search field with 'incident' on #incSearchText
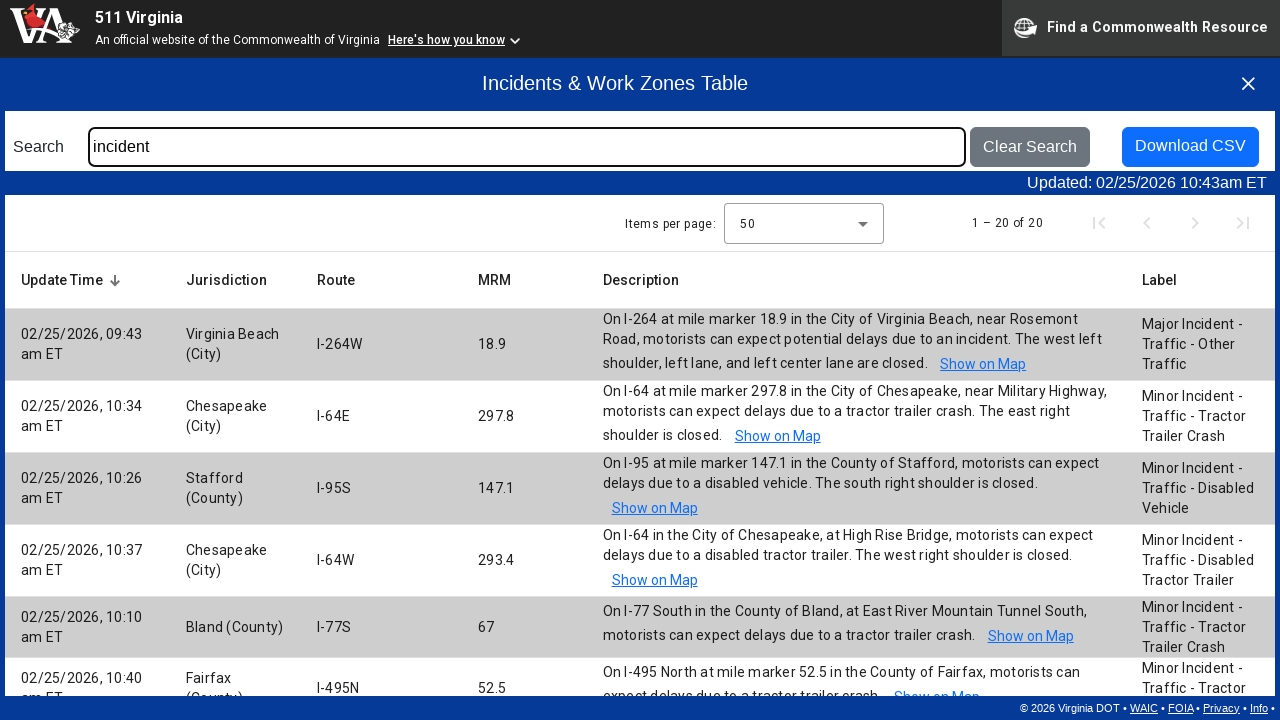

Clicked download button to download incident data at (1190, 147) on #download_incd_table_info
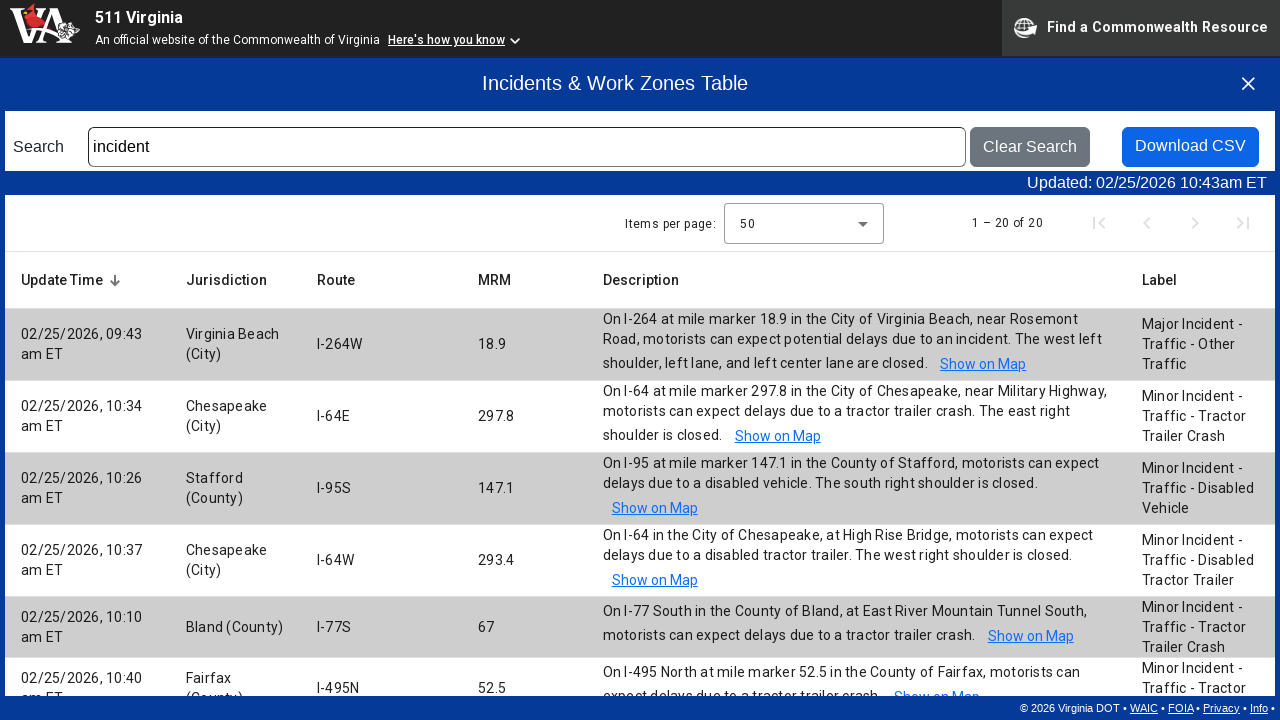

Waited 5 seconds for download to complete
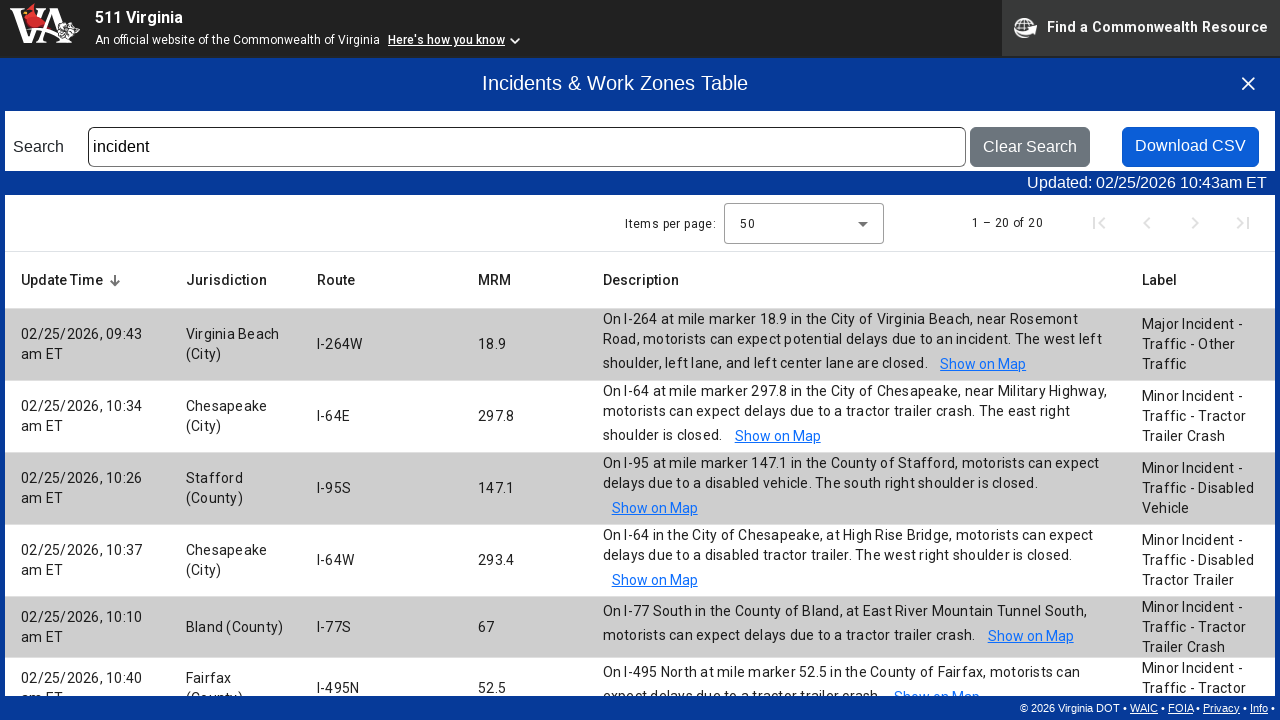

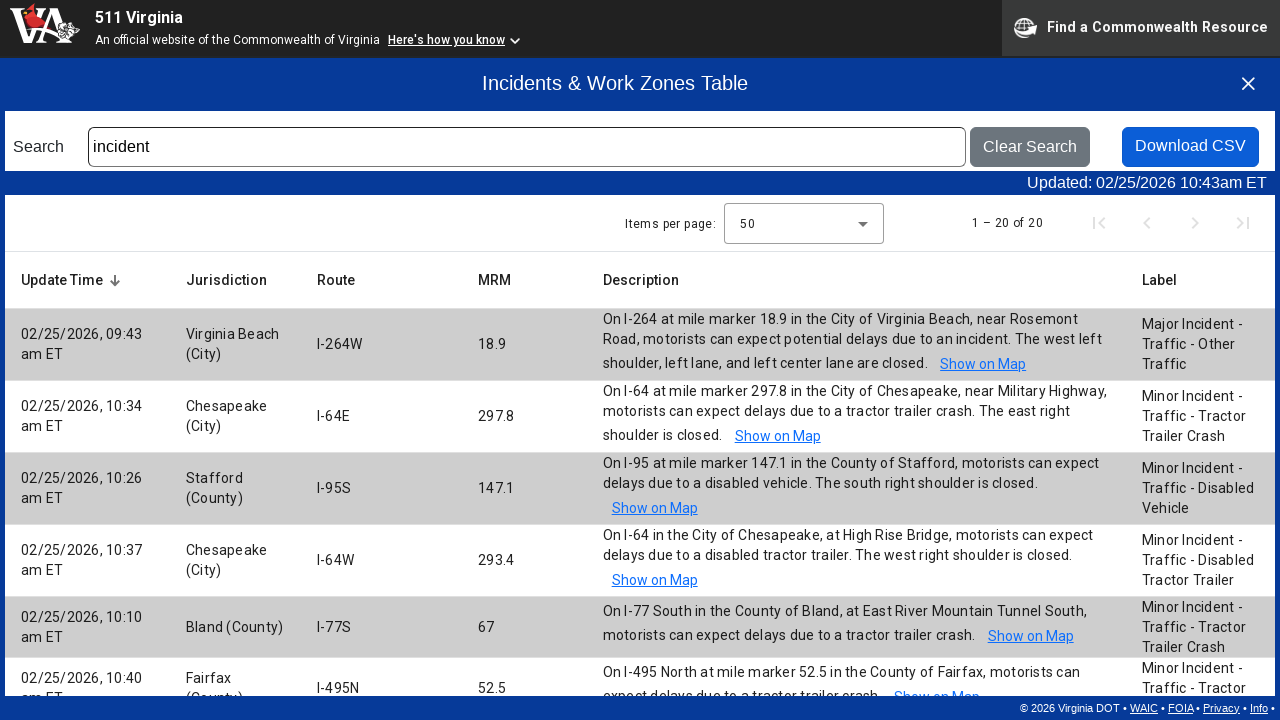